Tests loan calculator functionality by entering loan details, selecting compound and payback terms, and verifying the calculated quarterly payment amount

Starting URL: https://www.calculator.net/

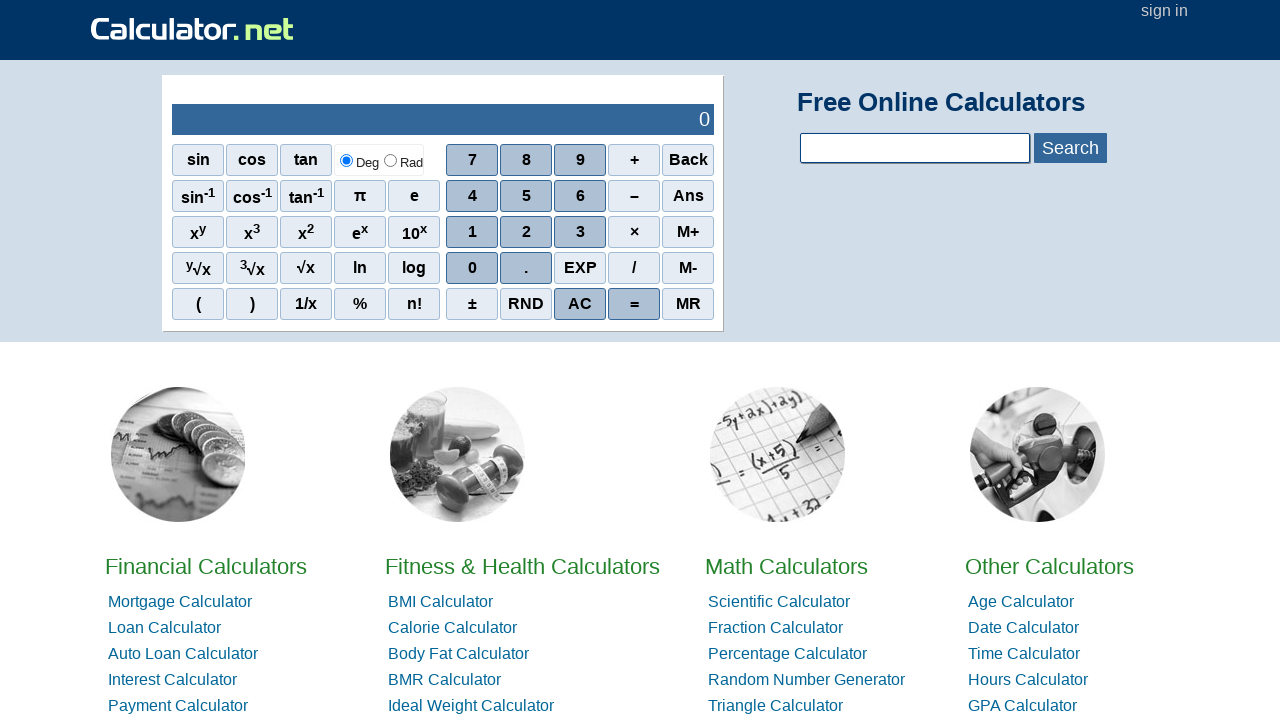

Clicked on Loan Calculator link at (164, 628) on xpath=/html/body/div[4]/div/div[1]/div[1]/ul/li[2]/a
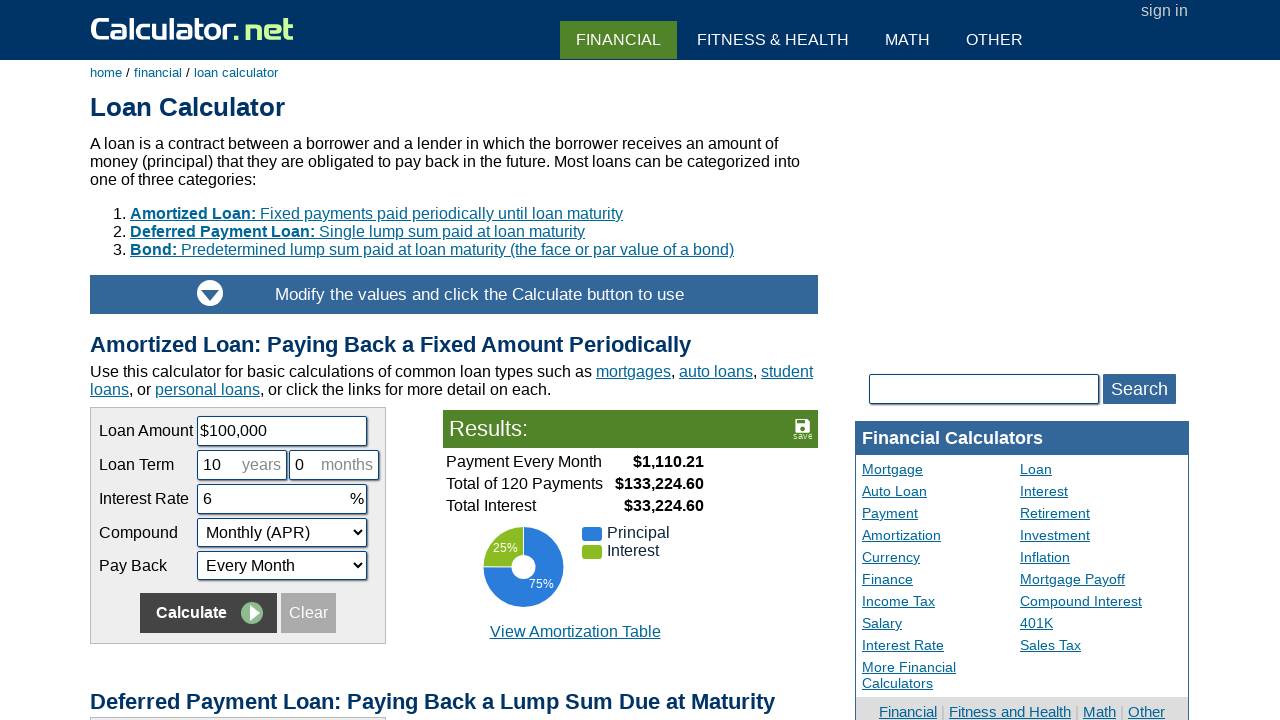

Cleared loan amount field on input[name='cloanamount']
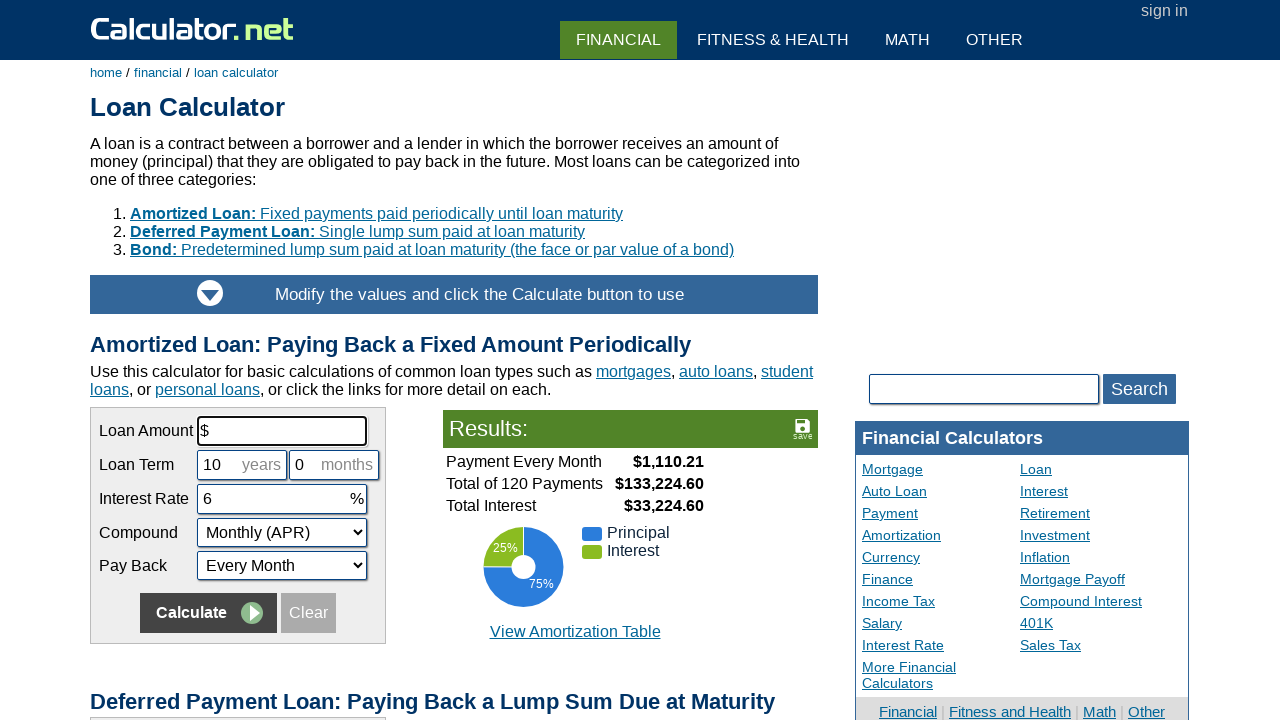

Entered loan amount of 350000 on input[name='cloanamount']
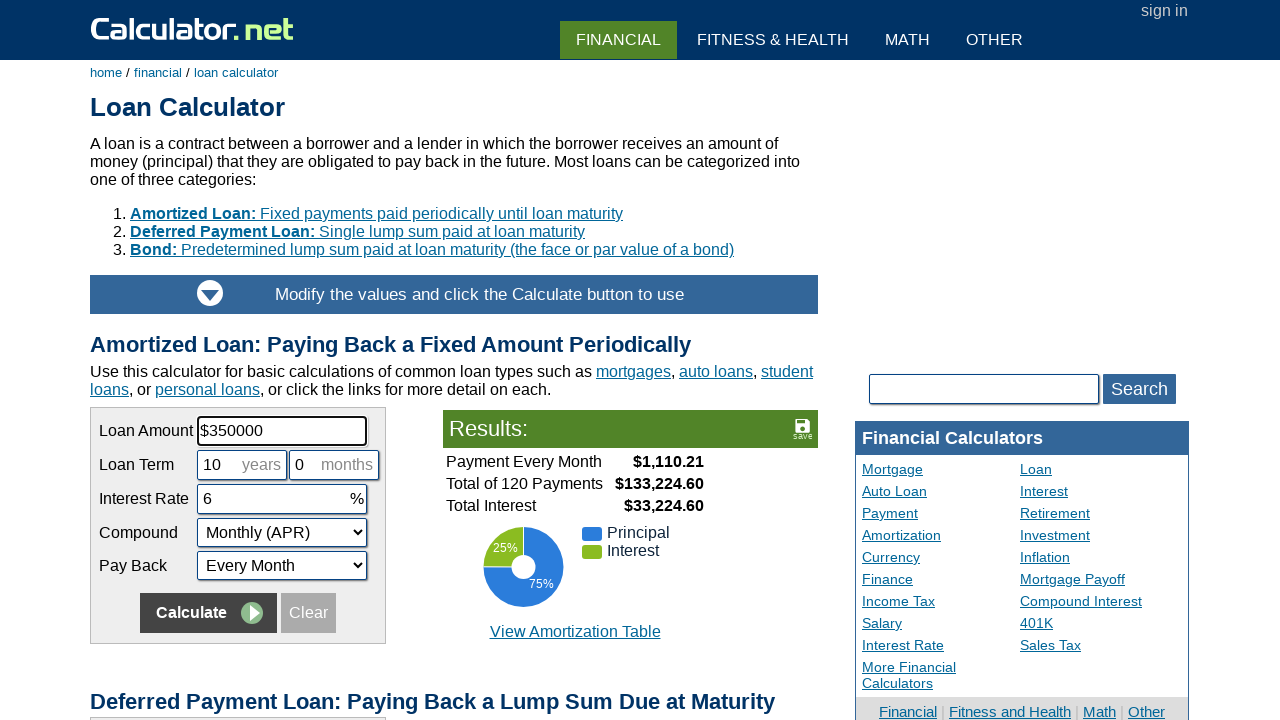

Cleared loan term field on input[name='cloanterm']
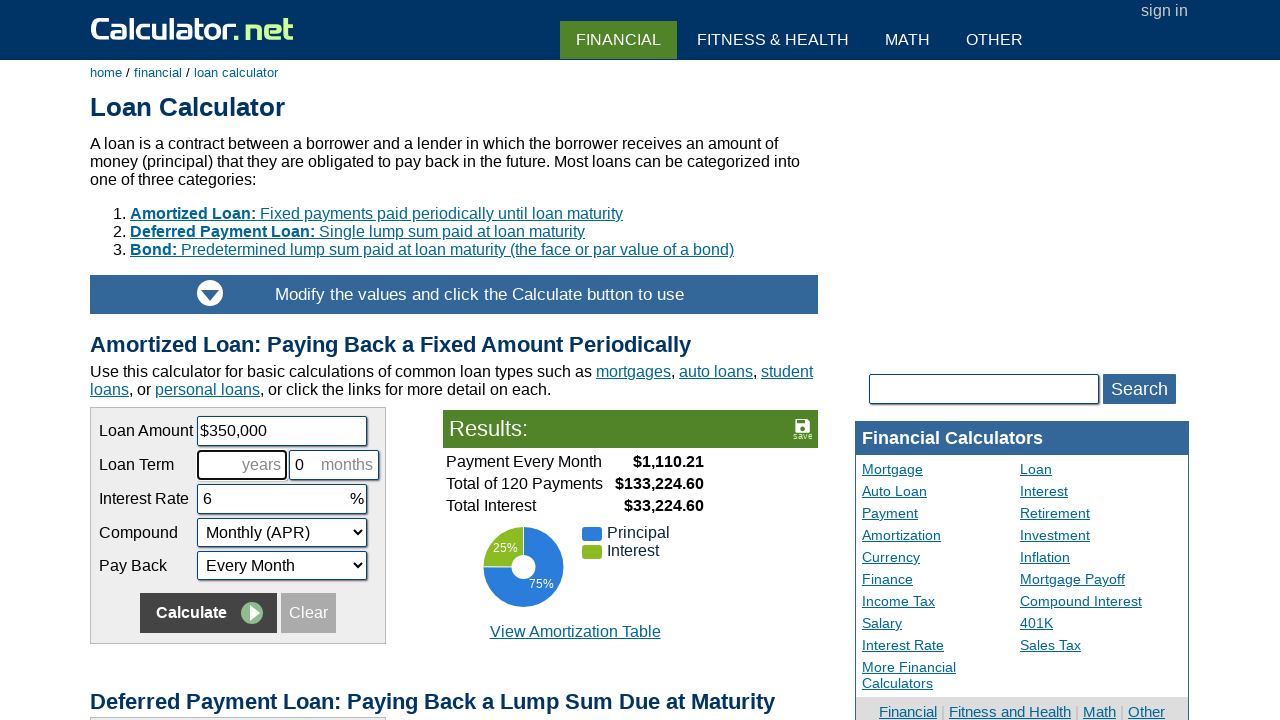

Entered loan term of 30 years on input[name='cloanterm']
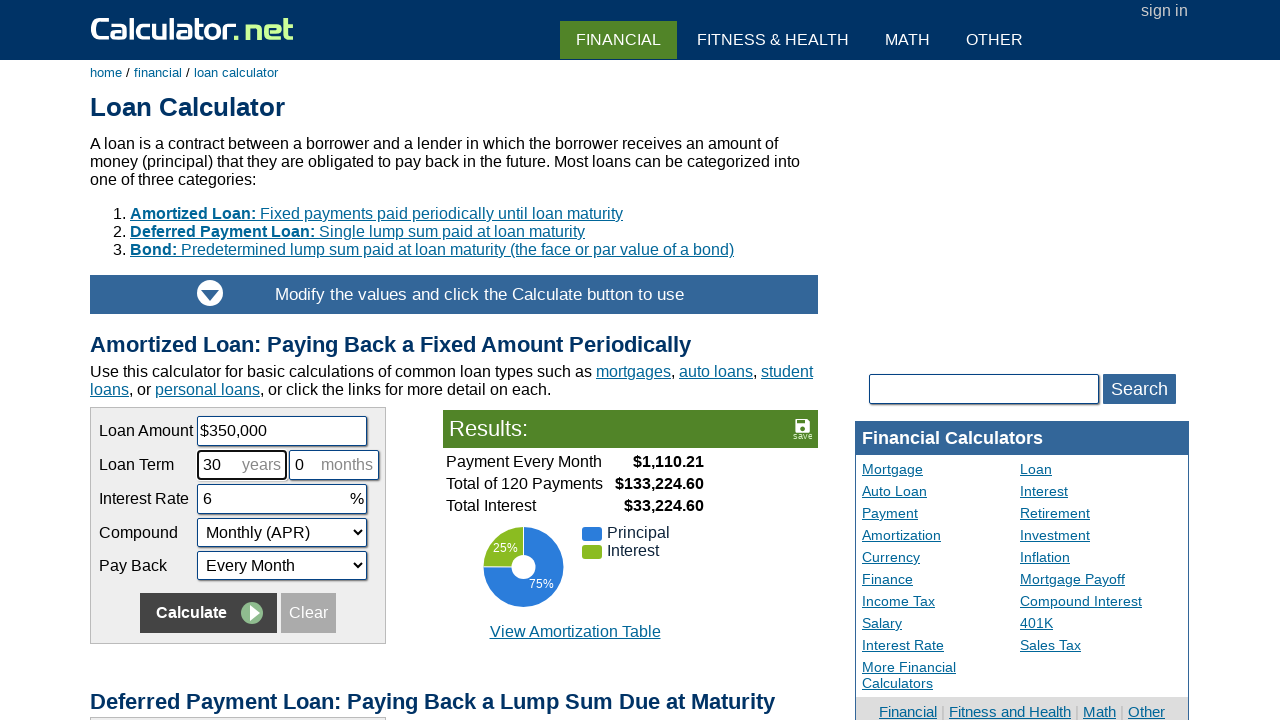

Entered 1 month for loan term on input[name='cloantermmonth']
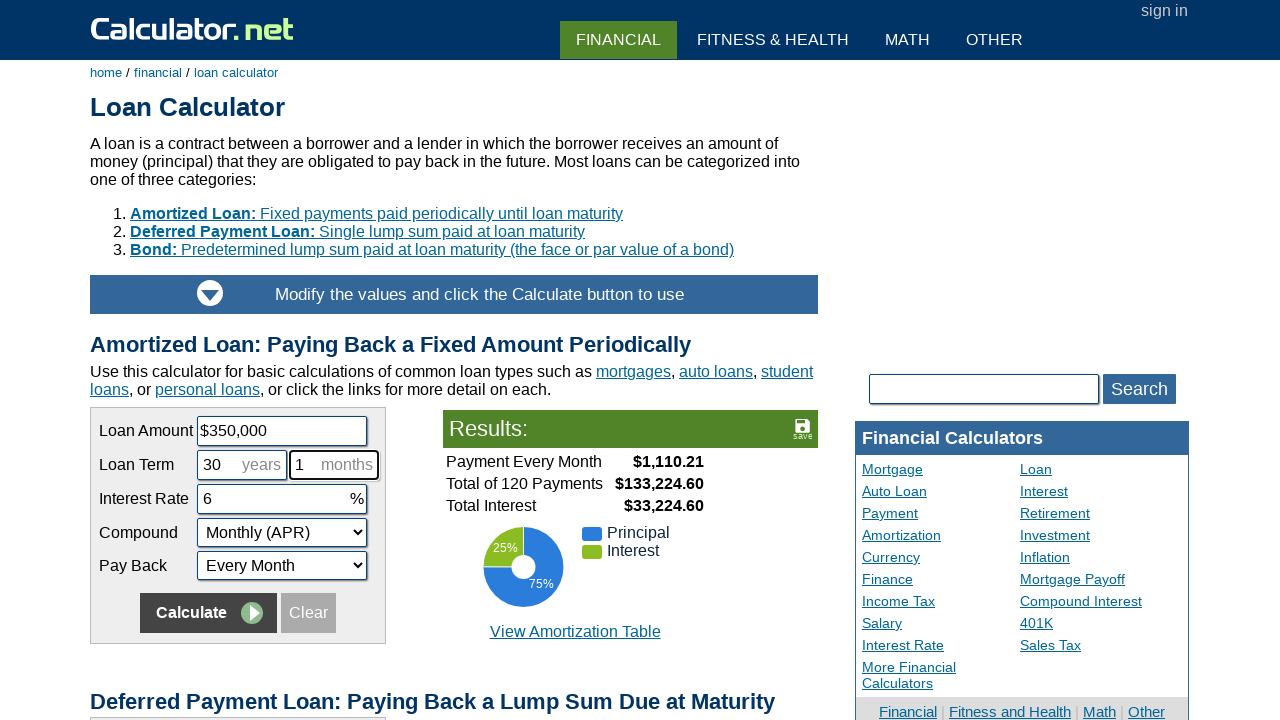

Cleared interest rate field on input[name='cinterestrate']
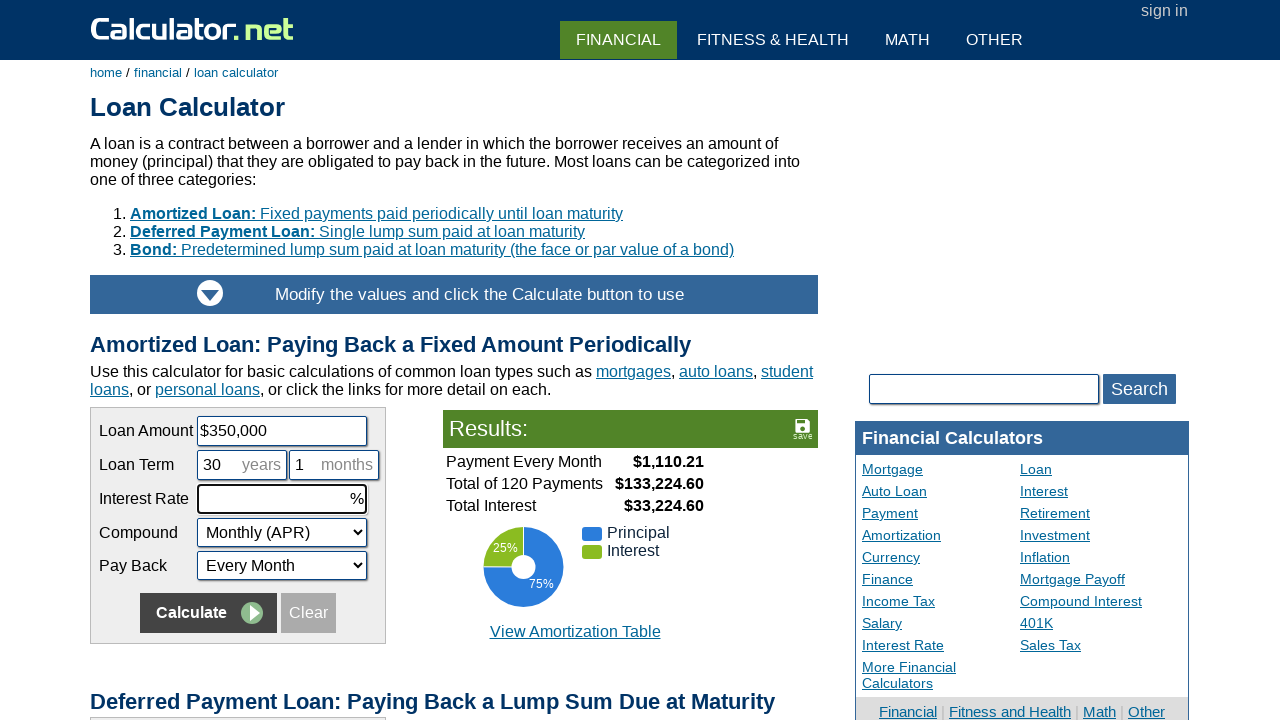

Entered interest rate of 7.5% on input[name='cinterestrate']
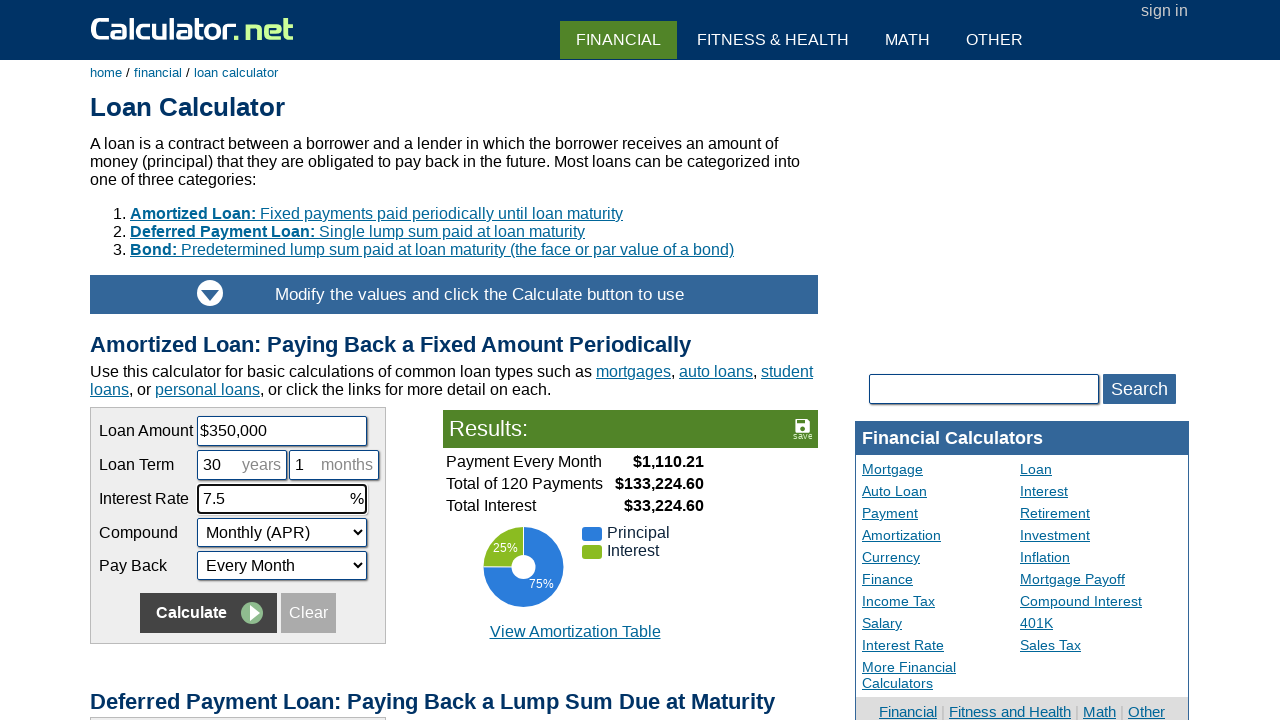

Selected Quarterly from compound frequency dropdown on select[name='ccompound']
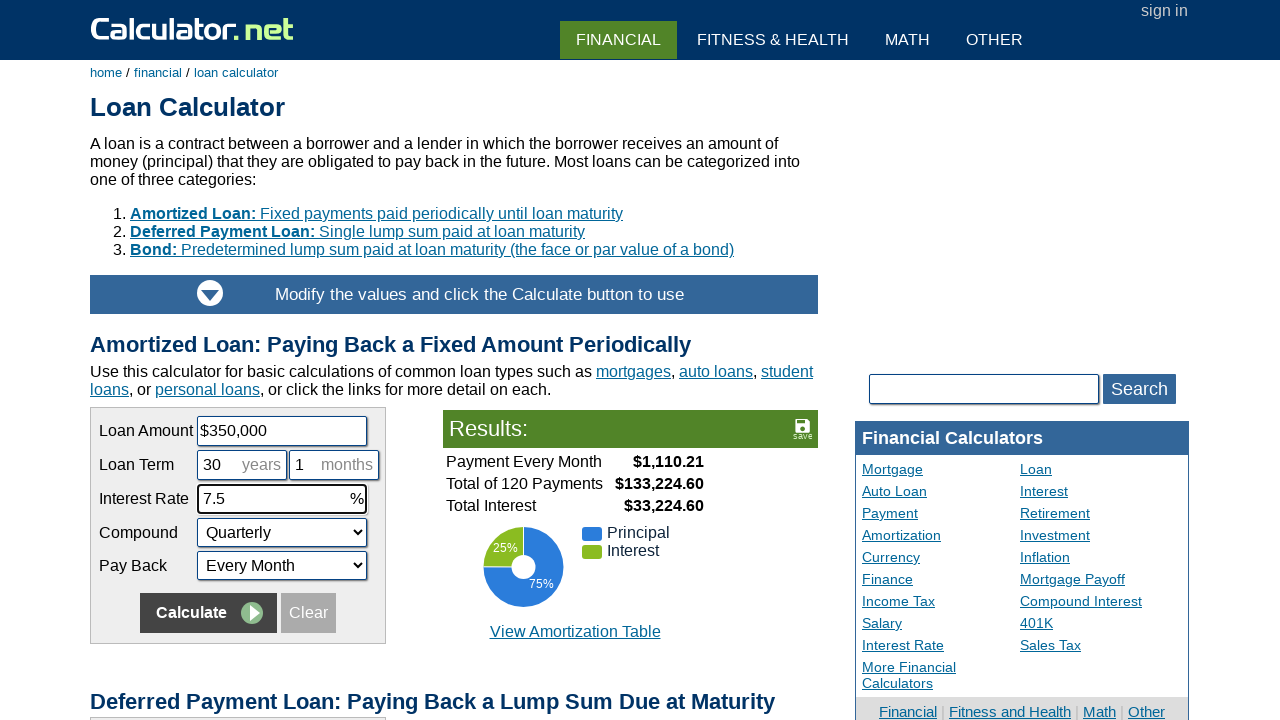

Selected Every Quarter from payback frequency dropdown on select[name='cpayback']
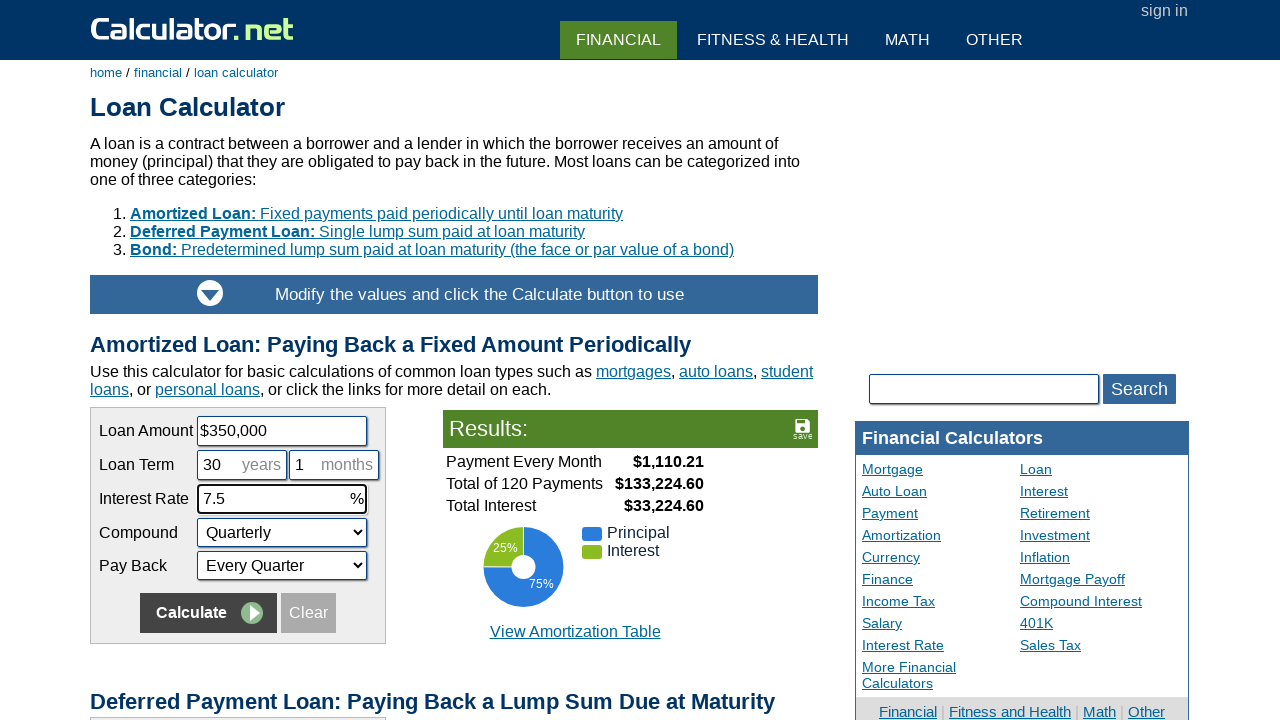

Clicked calculate button at (208, 613) on input[name='x']
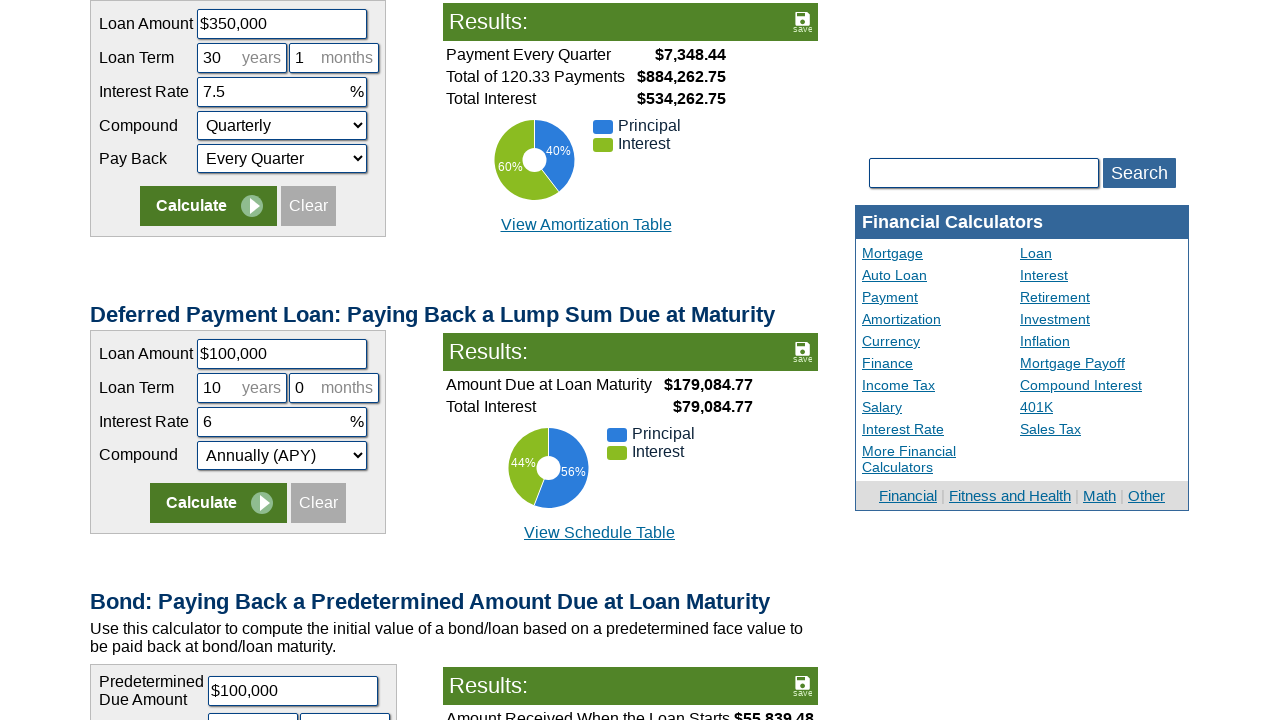

Verified quarterly payment amount of $7,348.44 is displayed in results
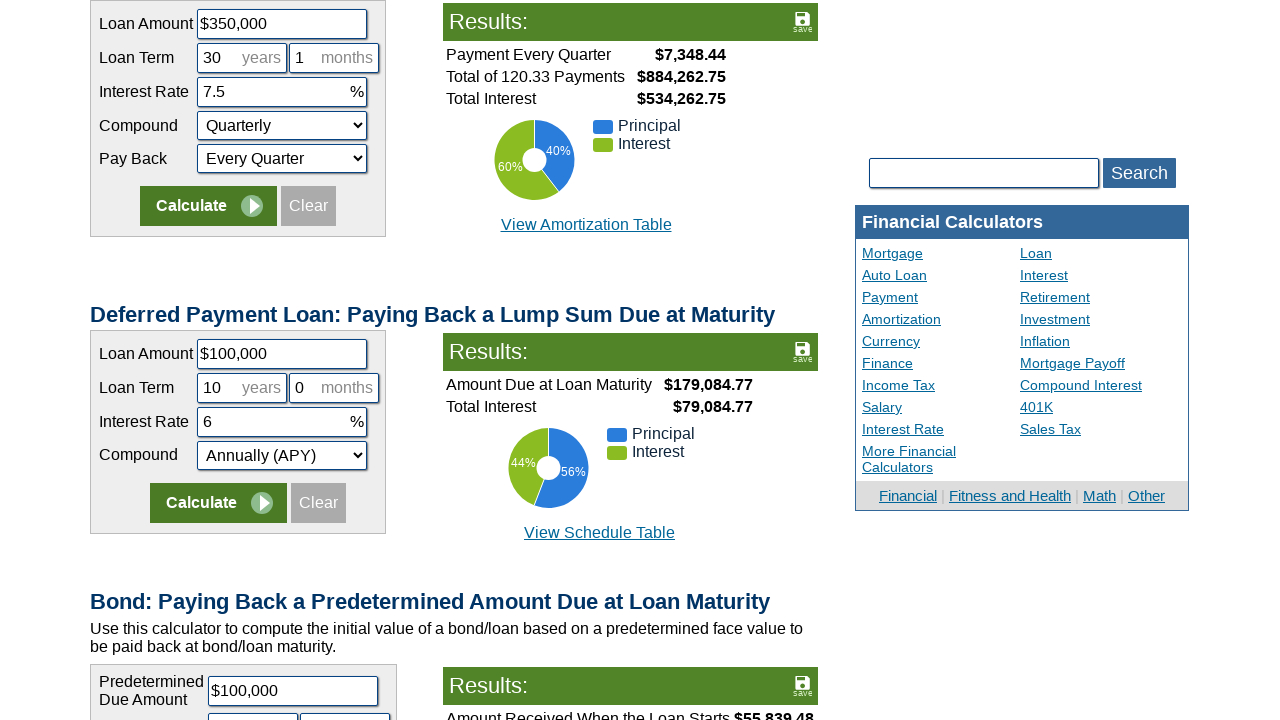

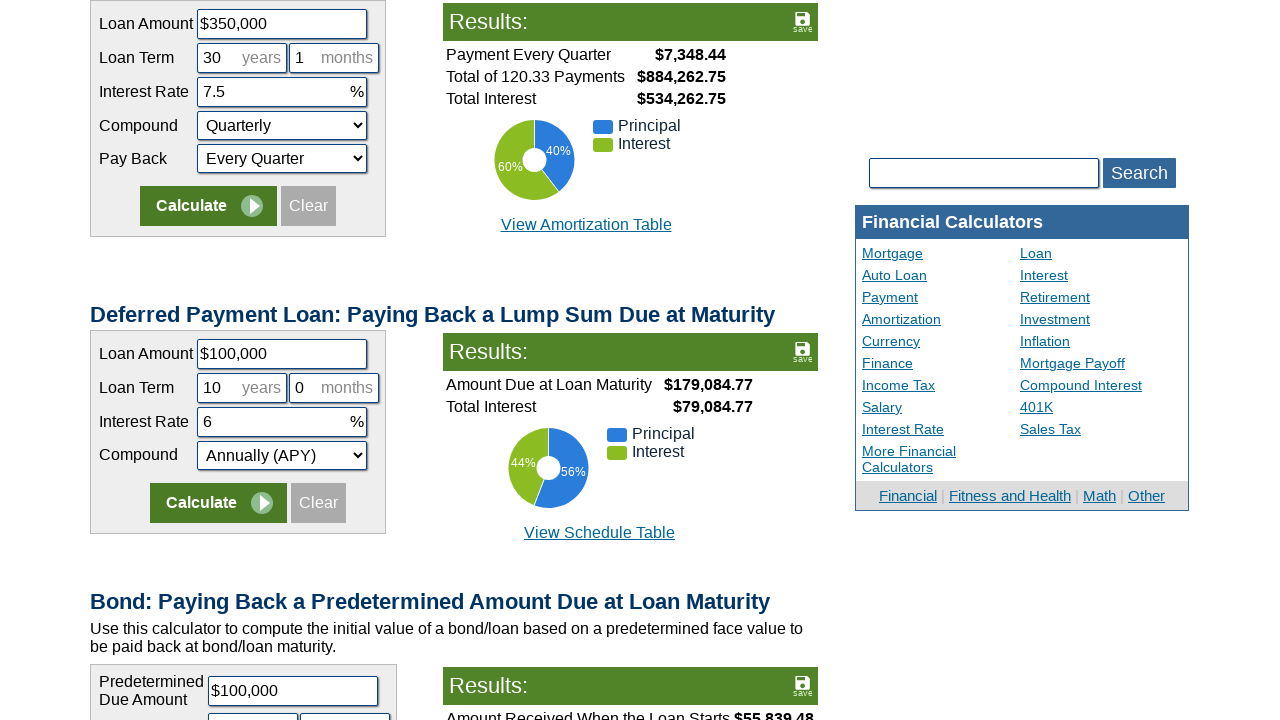